Tests various input field types including text, email, and password fields by filling and submitting them

Starting URL: https://www.qa-practice.com/elements/input/simple

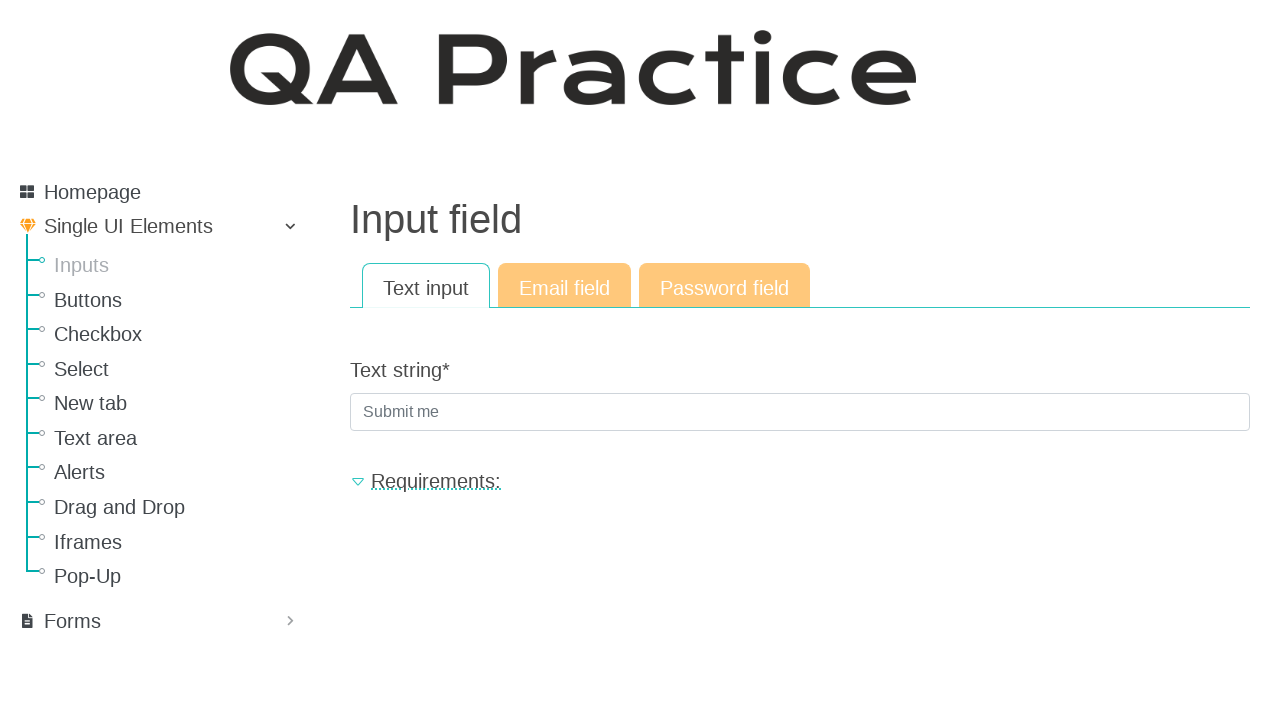

Filled text input field with 'text' on #id_text_string
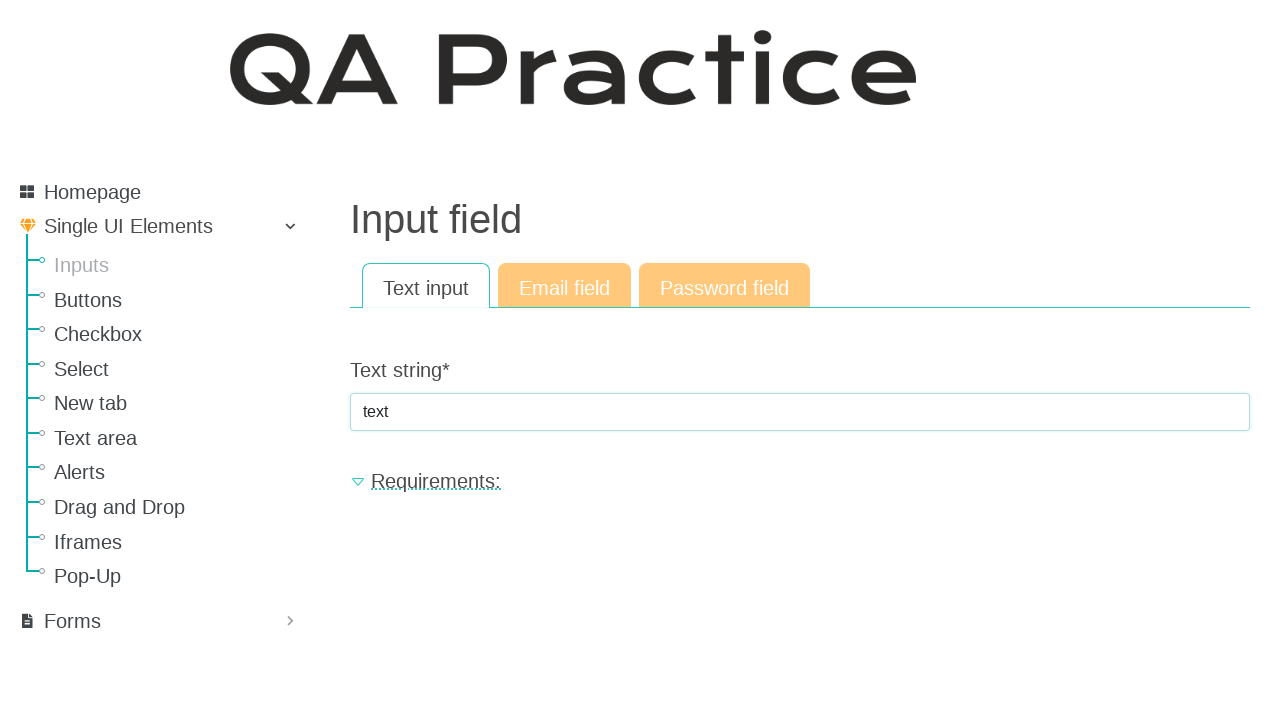

Submitted text input form by pressing Enter on #id_text_string
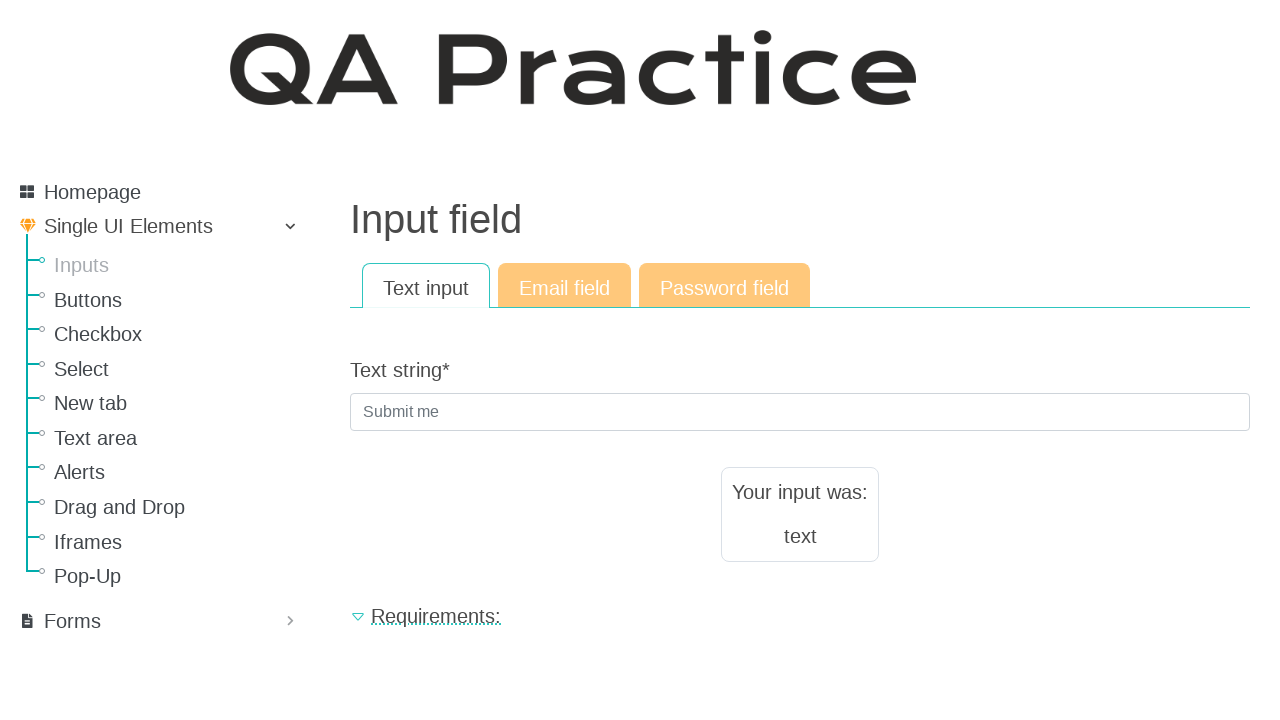

Navigated to email field page at (564, 286) on text=Email field
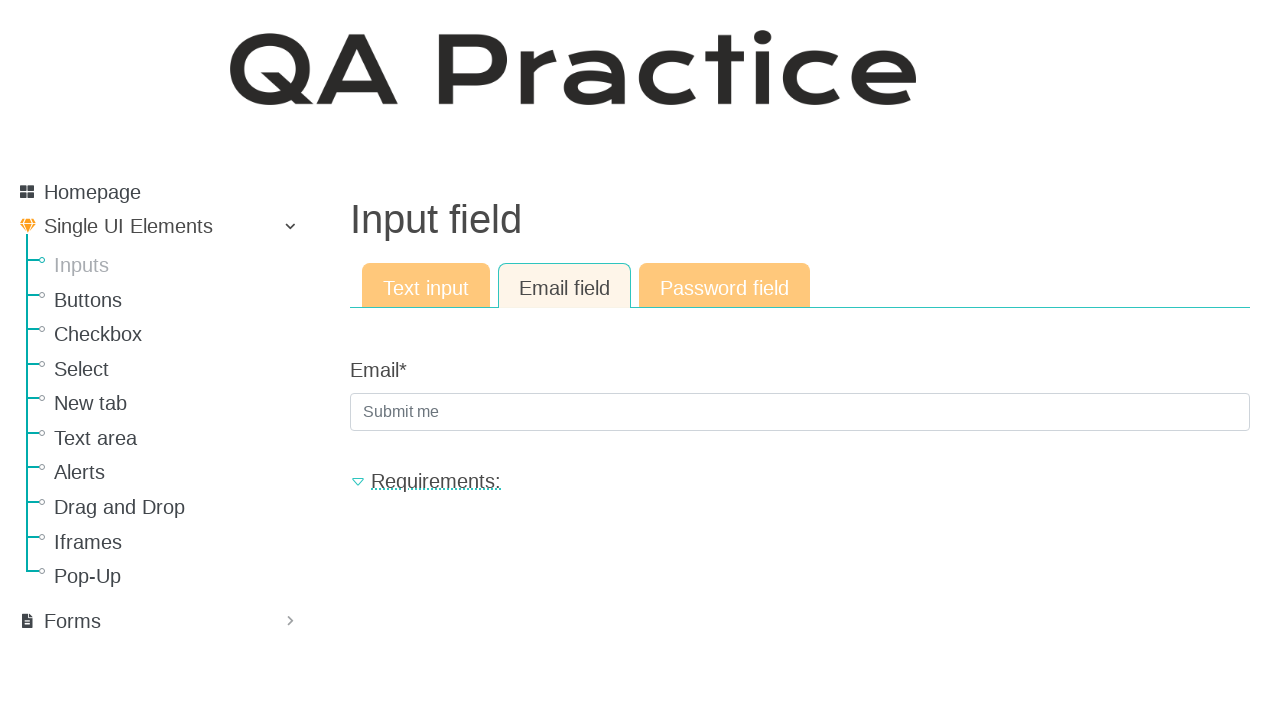

Filled email input field with 're@rwe.com' on .textinput.textInput.form-control
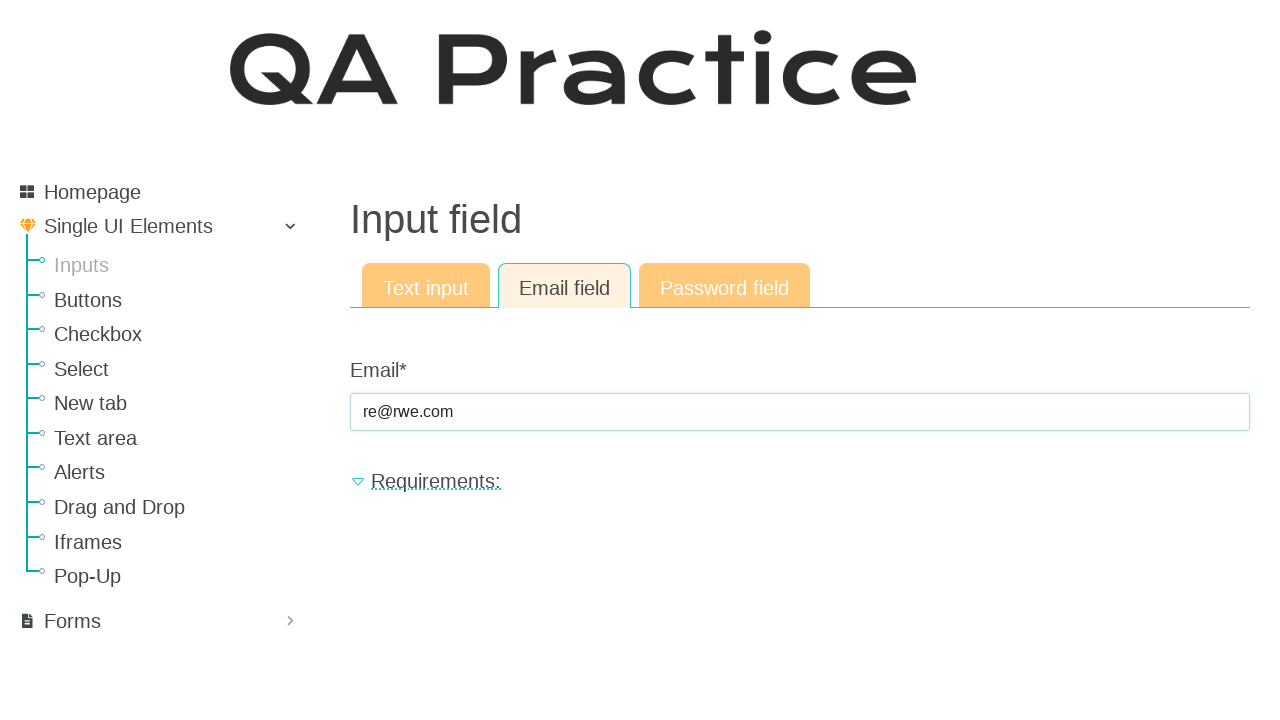

Submitted email form by pressing Enter on .textinput.textInput.form-control
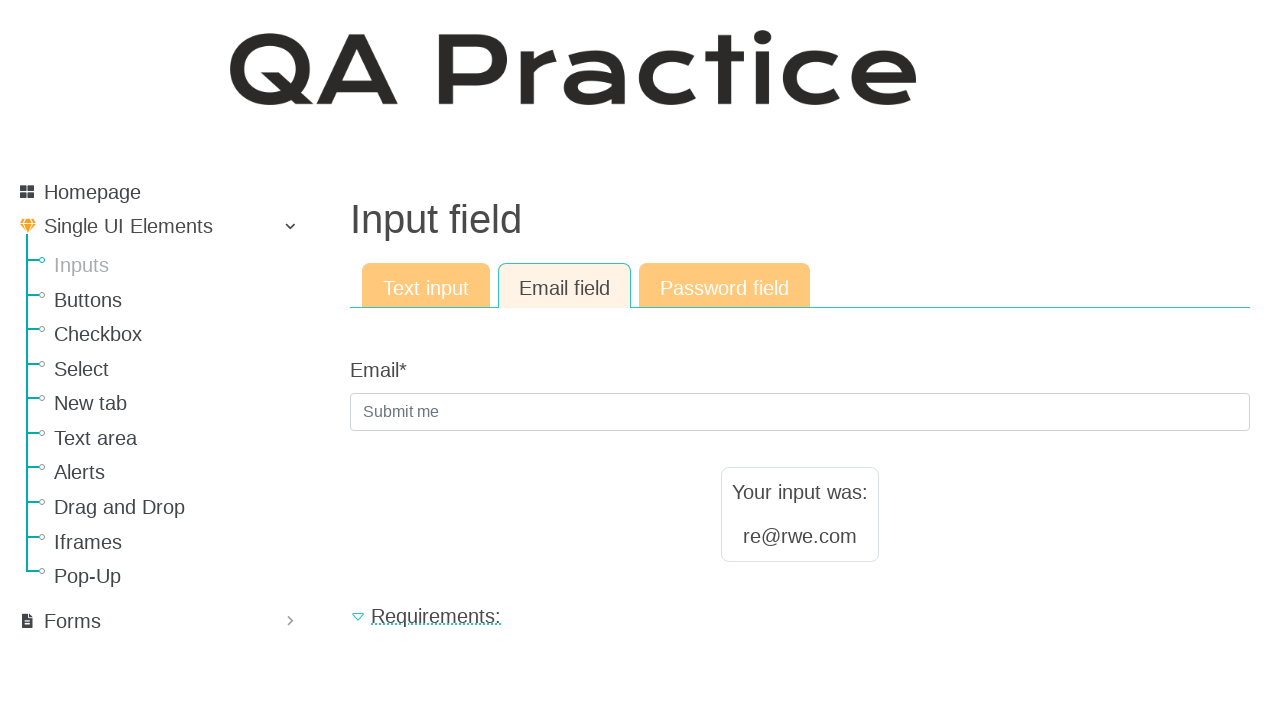

Navigated to password field page at (724, 286) on text=Password field
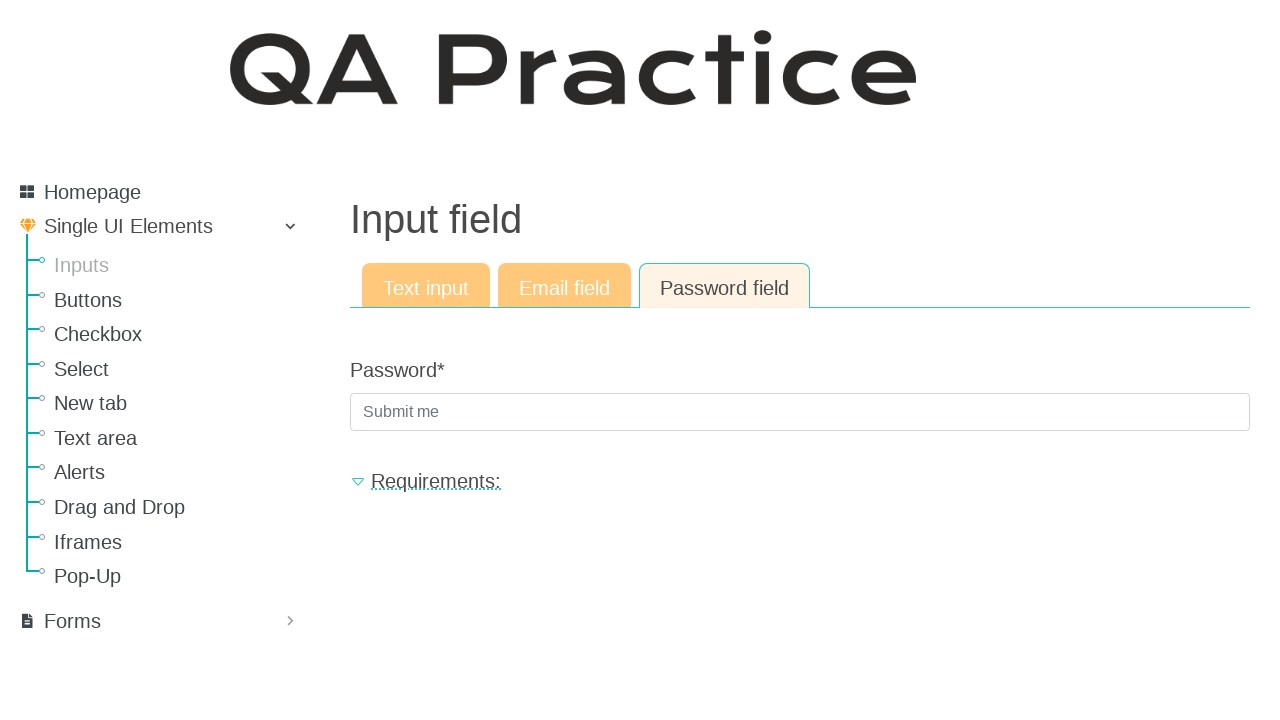

Filled password input field with 'Password_123!' on input[type='password']
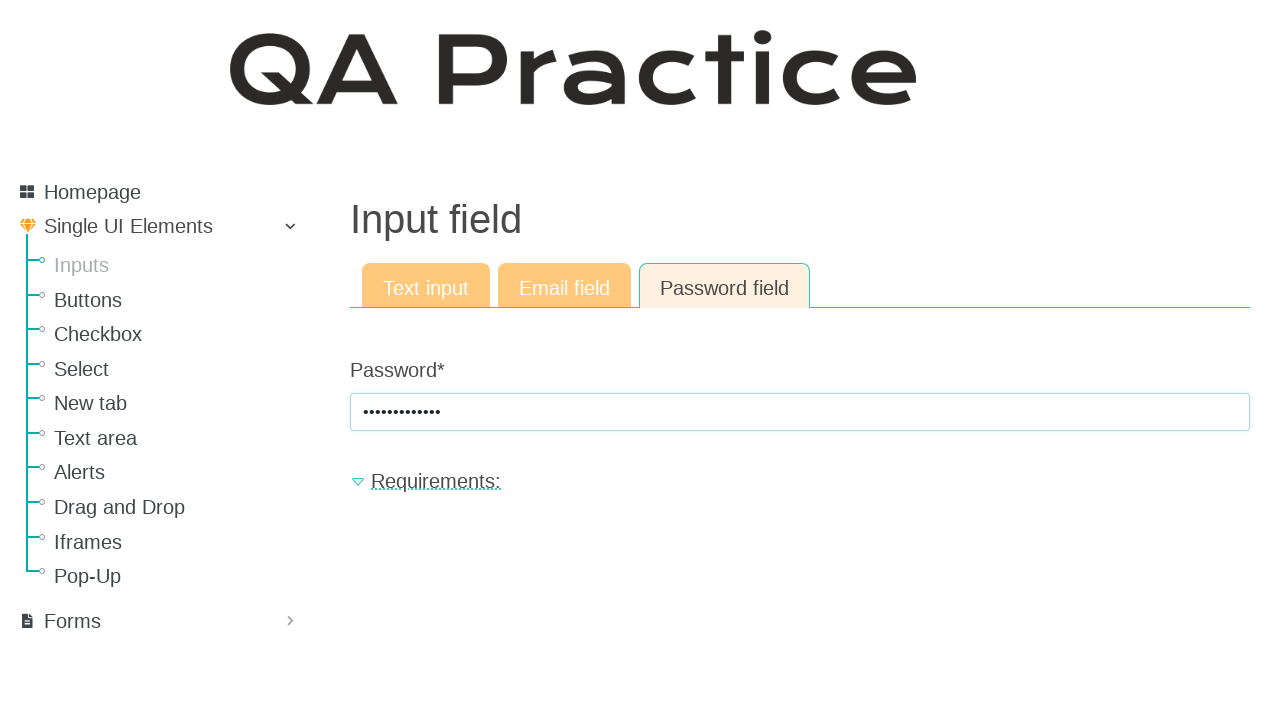

Submitted password form by pressing Enter on input[type='password']
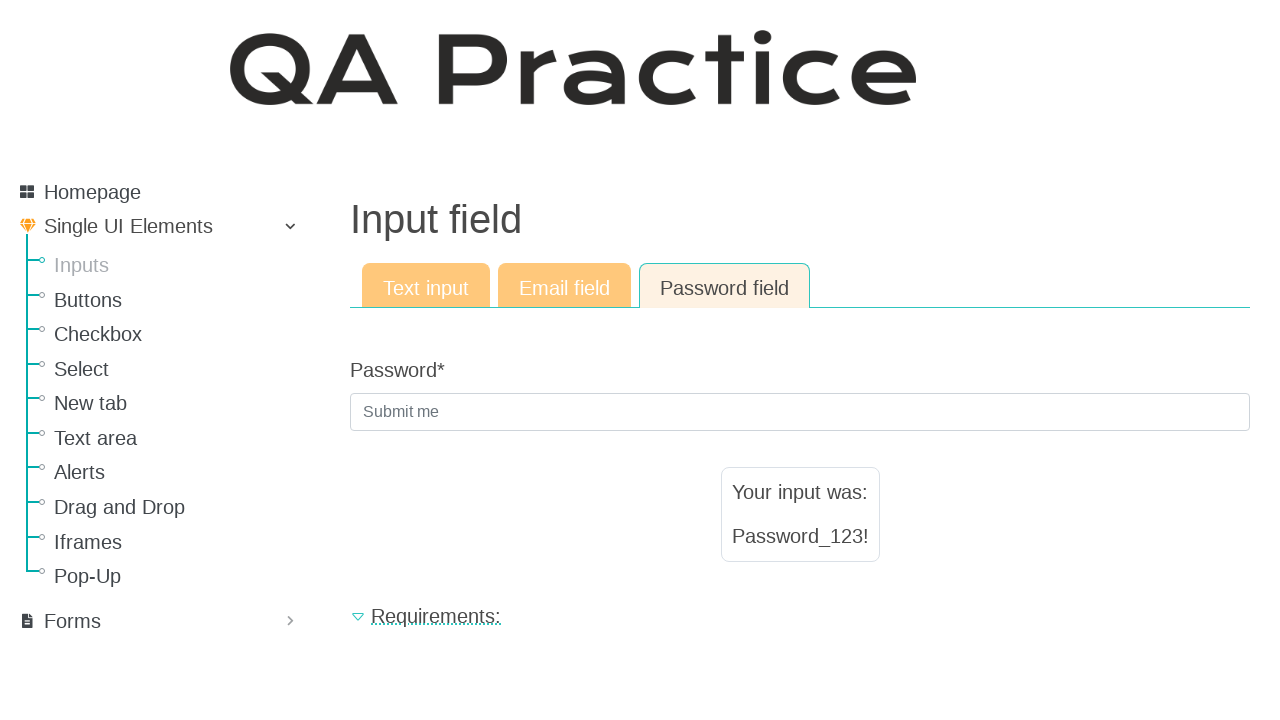

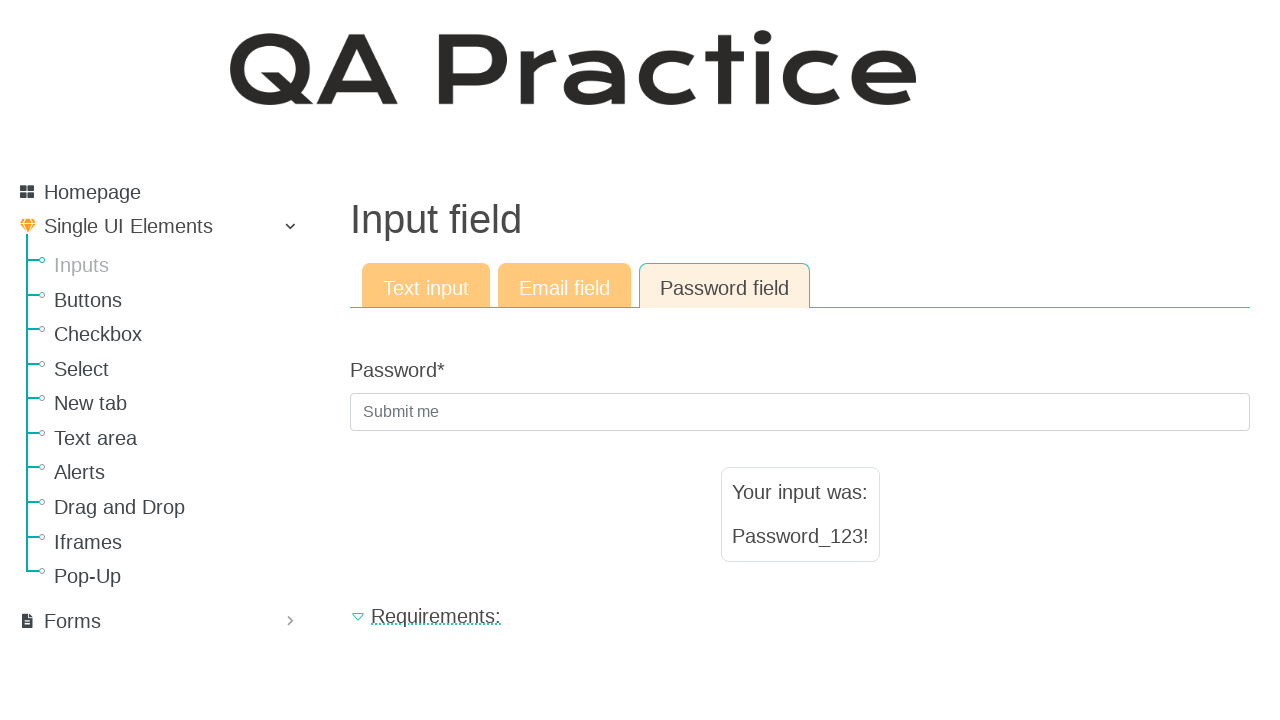